Tests alert handling functionality by navigating to the text input alert tab, triggering an alert with text input, entering text, and accepting it

Starting URL: https://demo.automationtesting.in/Alerts.html

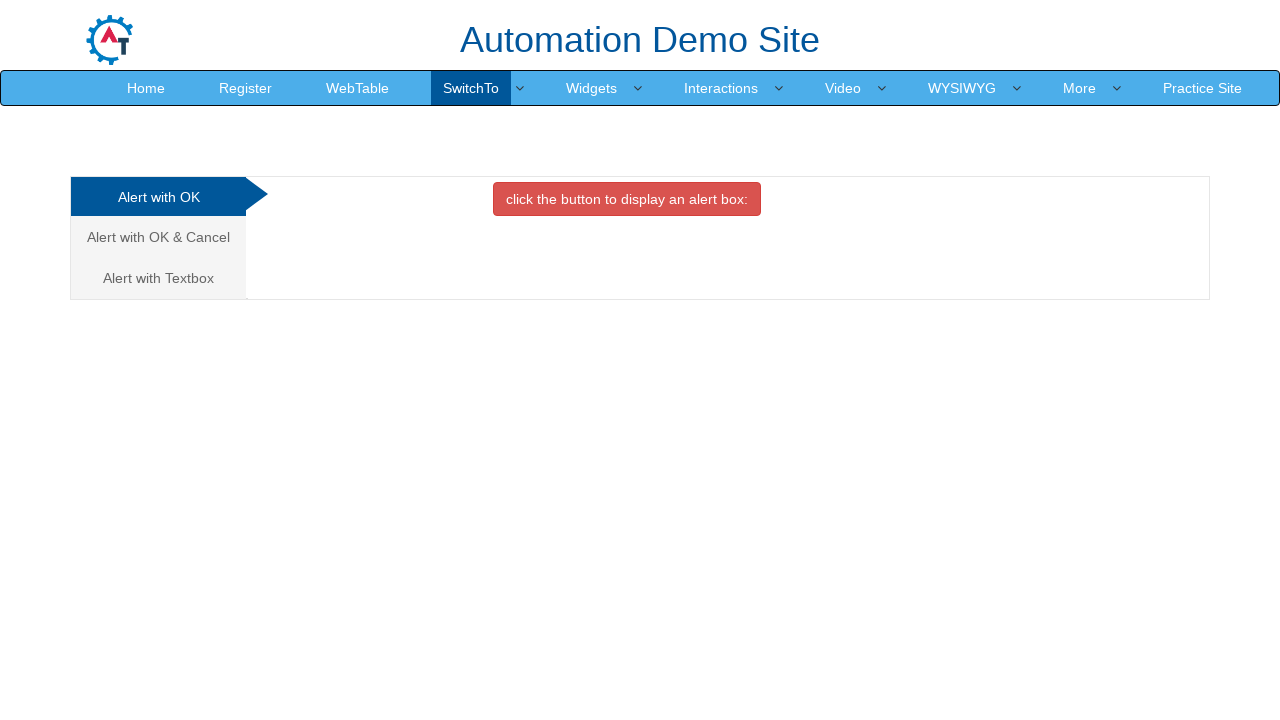

Clicked on the Alert with Textbox tab at (158, 278) on xpath=/html/body/div[1]/div/div/div/div[1]/ul/li[3]/a
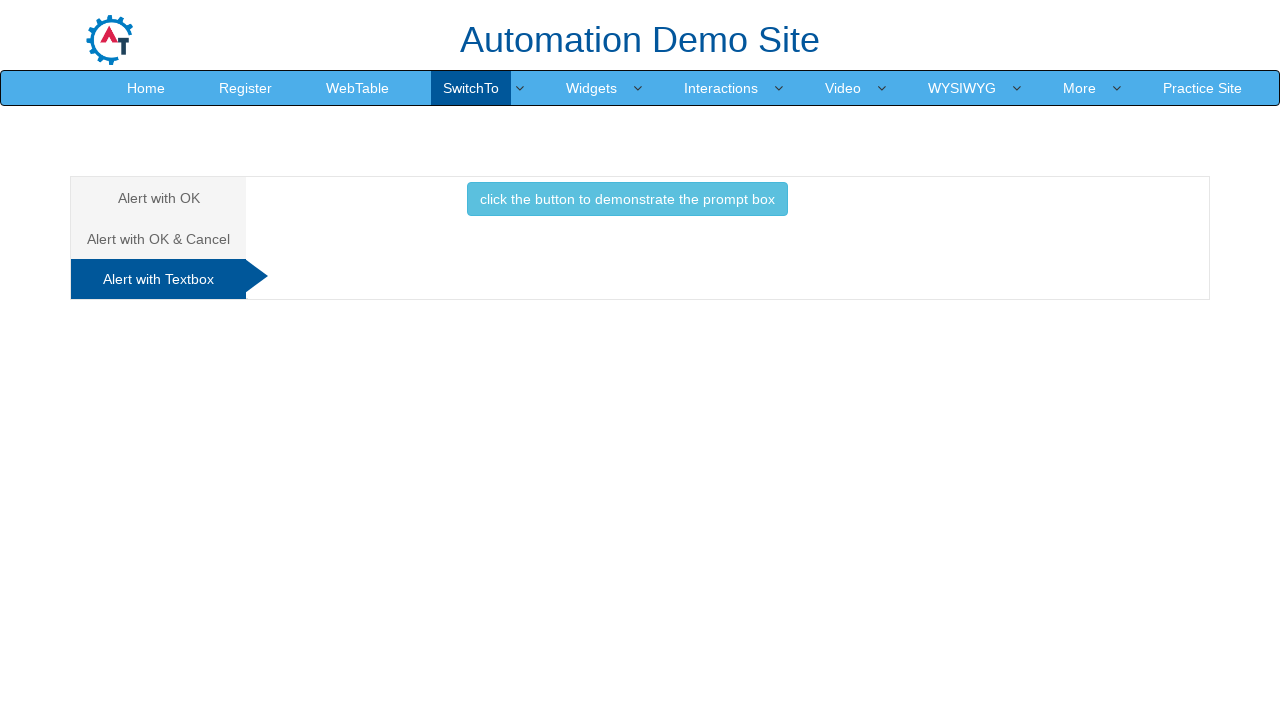

Clicked the button to trigger alert with textbox at (627, 199) on xpath=//*[@id="Textbox"]/button
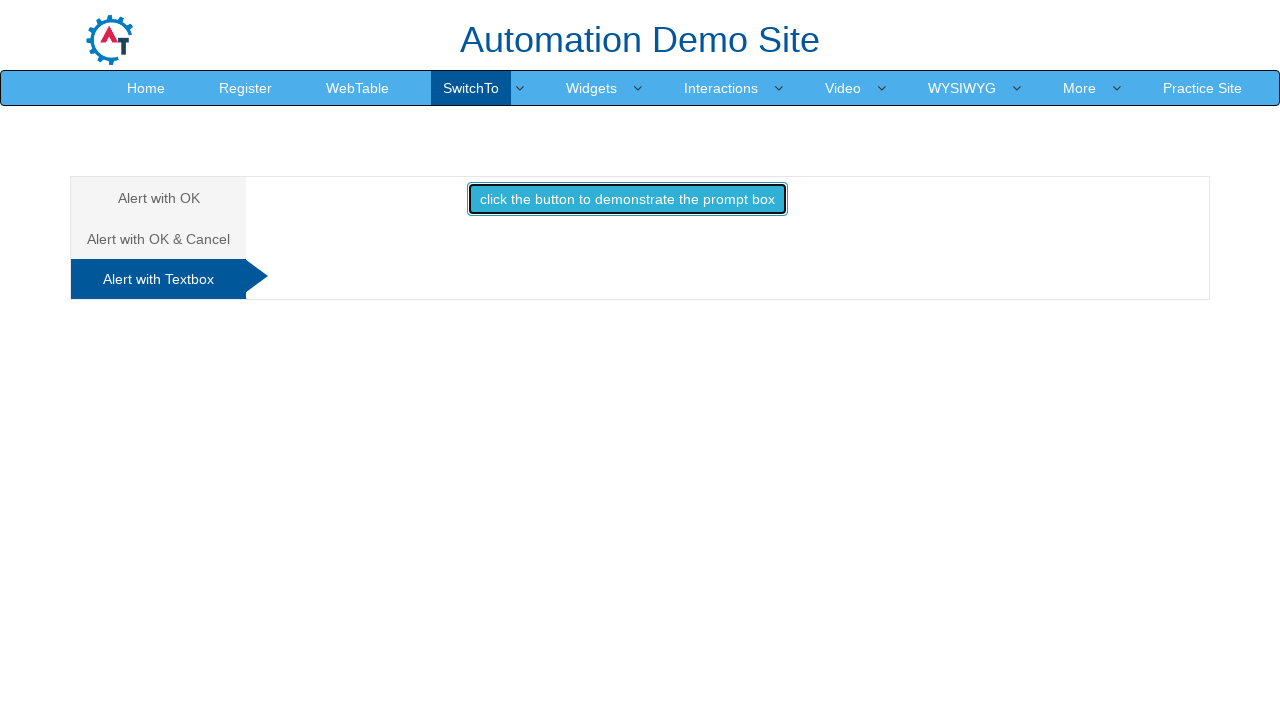

Set up dialog handler to accept with text 'mahesh'
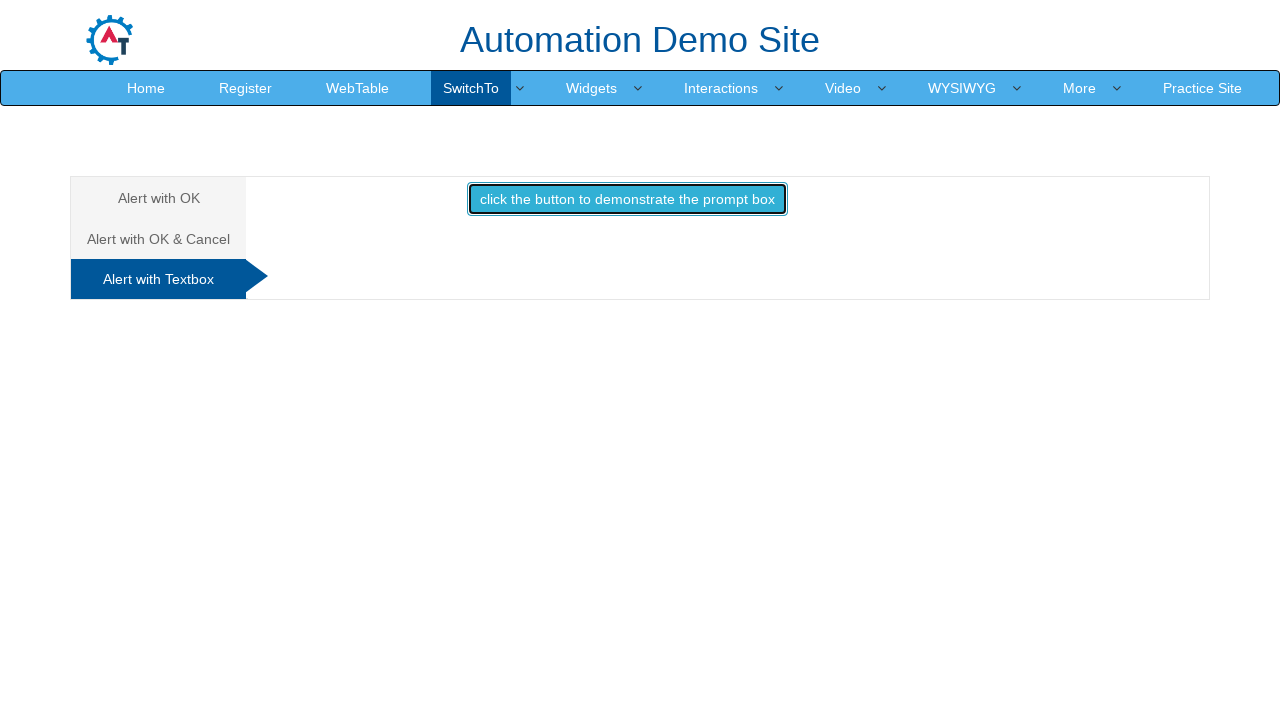

Clicked button to trigger dialog and accept with text input at (627, 199) on xpath=//*[@id="Textbox"]/button
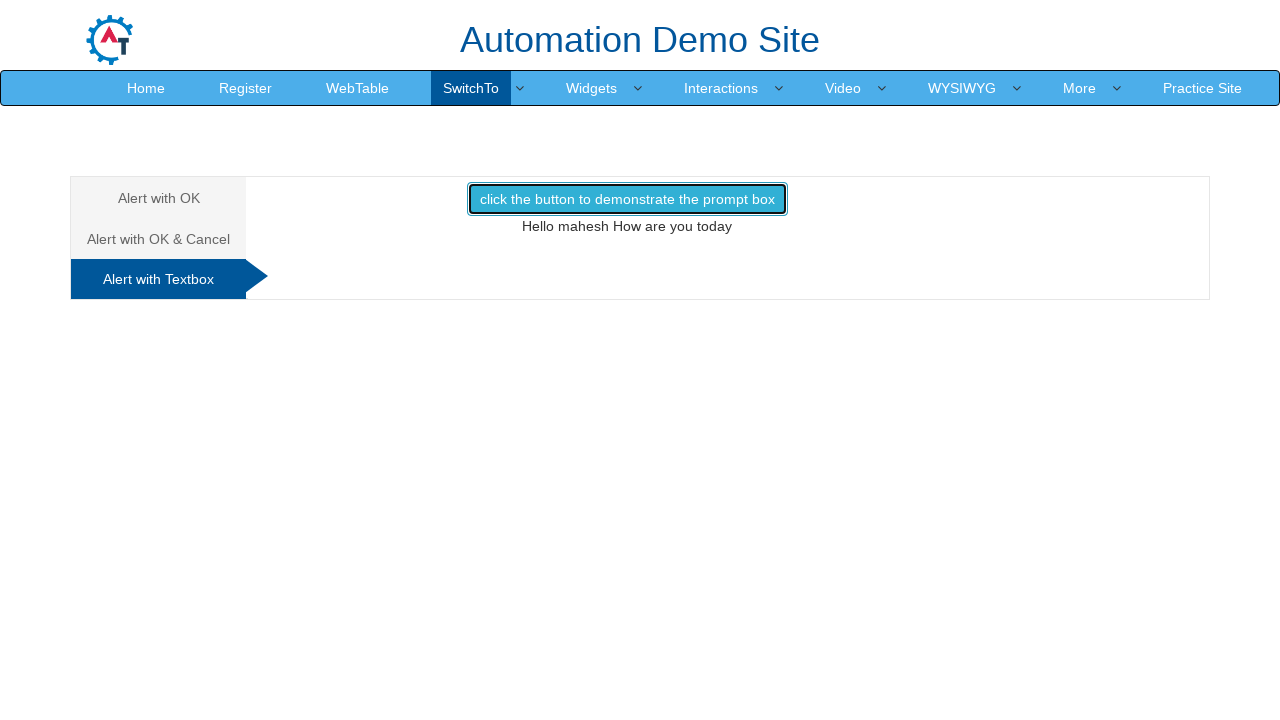

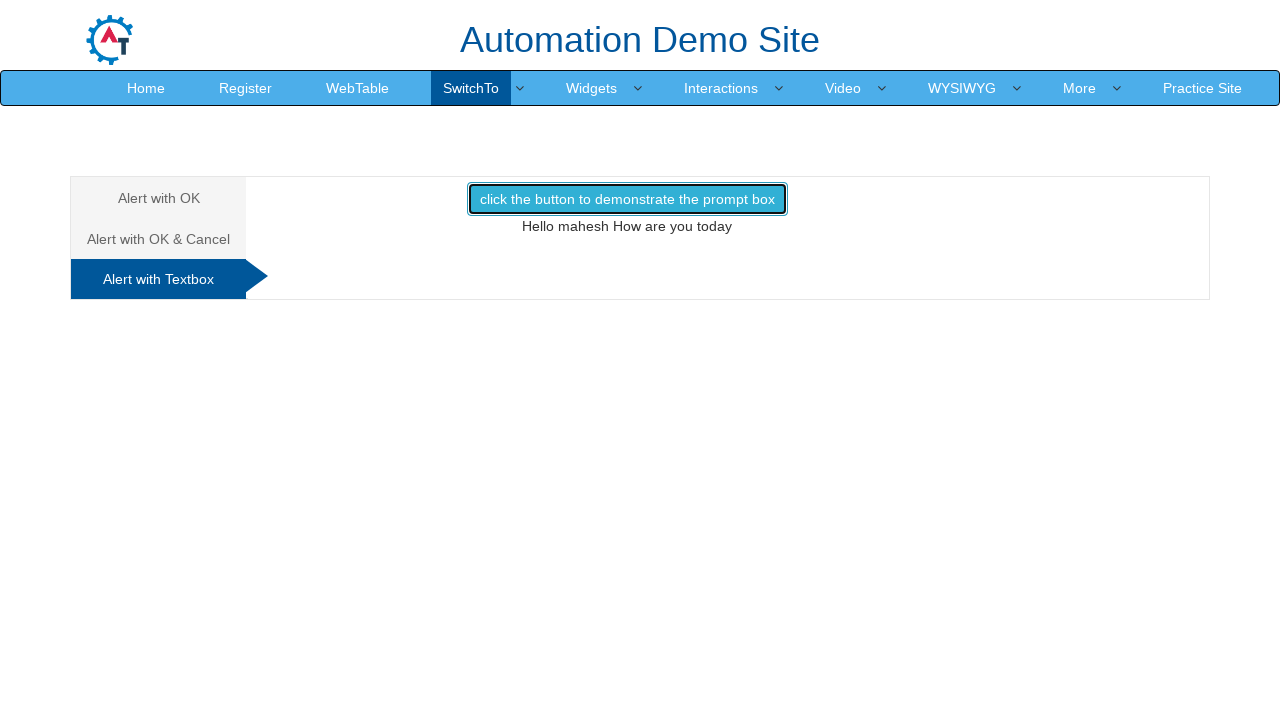